Navigates to Swarthmore College course catalog, clicks on a department link, waits for courses to load, and expands course details by clicking on individual course entries.

Starting URL: https://catalog.swarthmore.edu/content.php?catoid=7&navoid=194

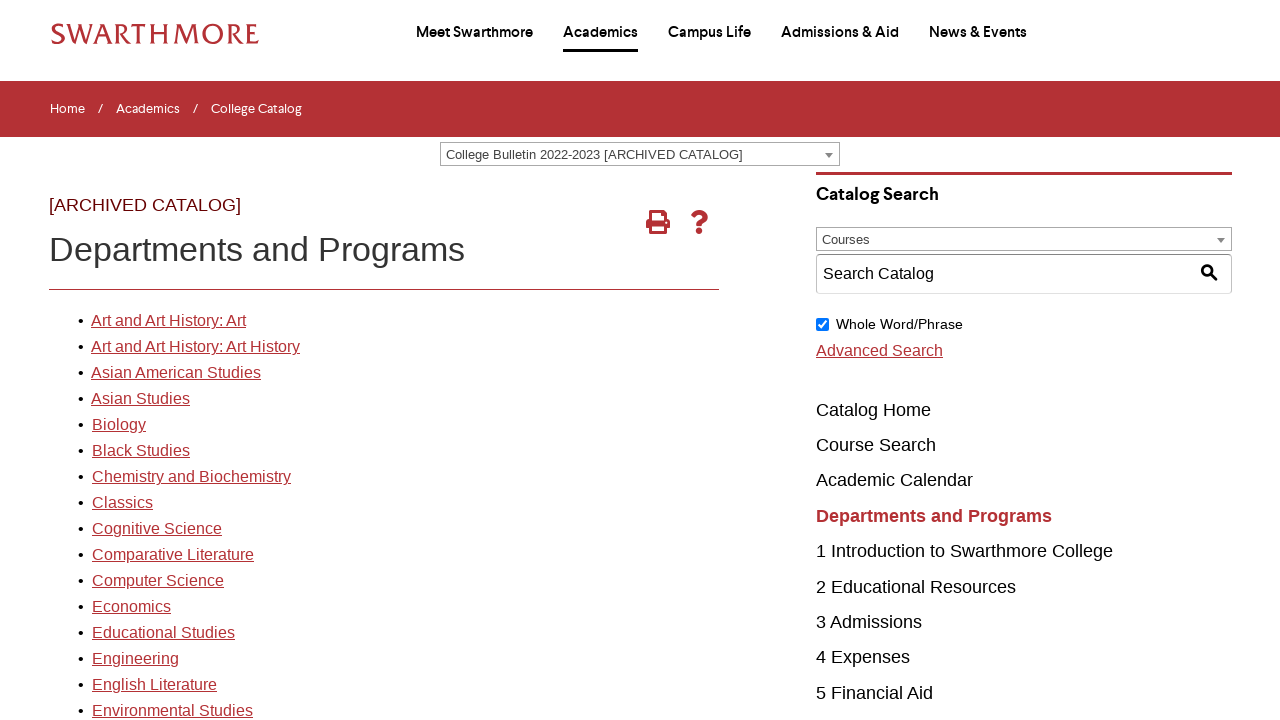

Clicked on the first department link in the catalog at (168, 321) on xpath=//*[@id="gateway-page"]/body/table/tbody/tr[3]/td[1]/table/tbody/tr[2]/td[
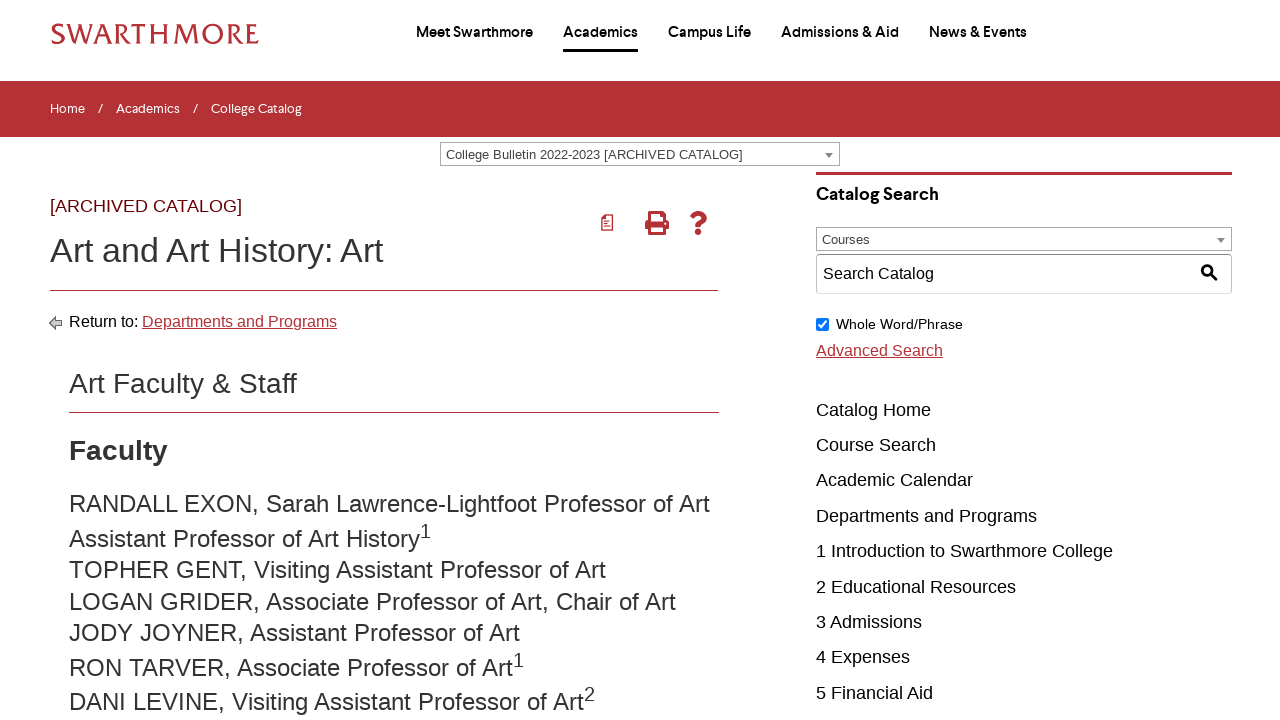

Waited for courses to load (.acalog-course selector)
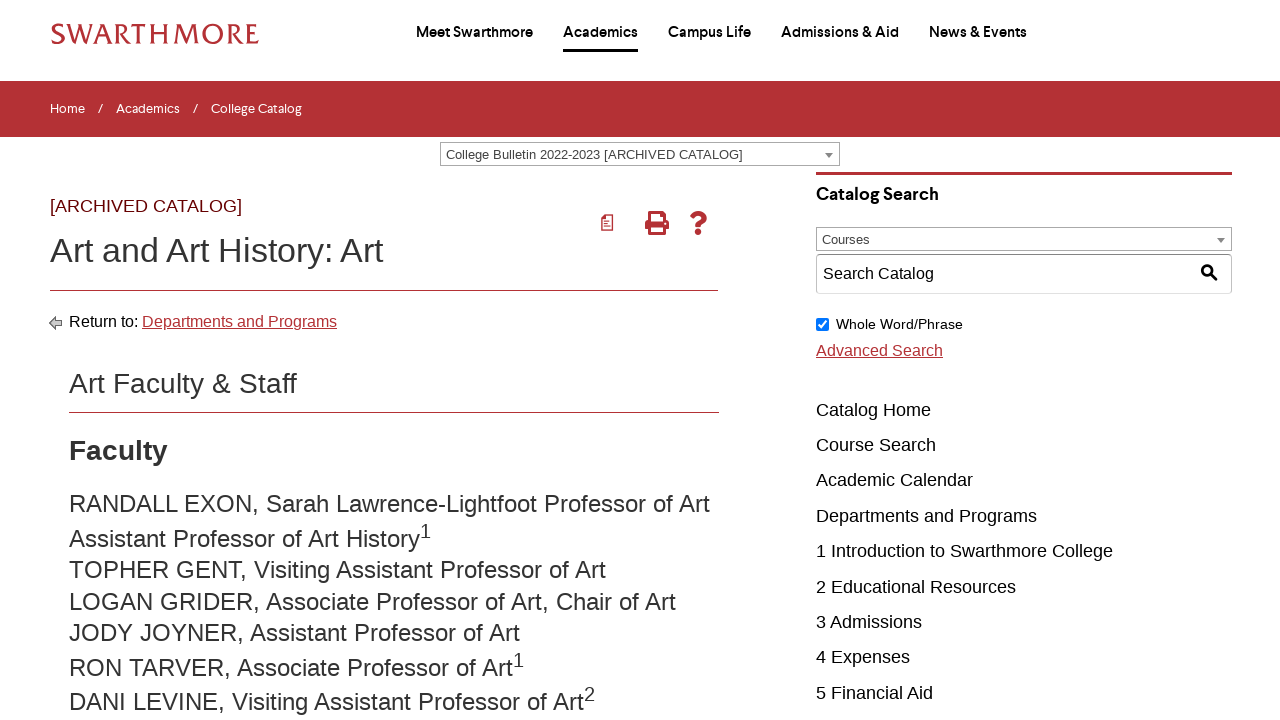

Located 2 courses to expand
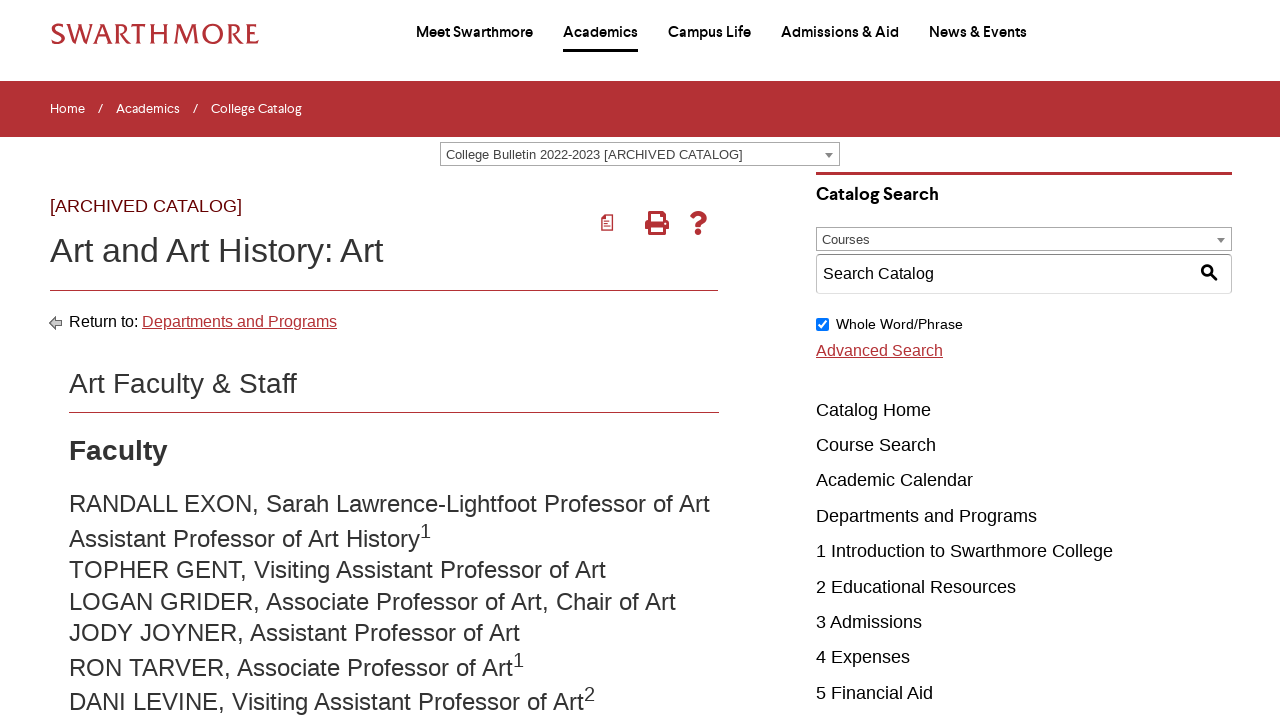

Clicked on course 1 to expand details at (409, 360) on .acalog-course >> nth=0
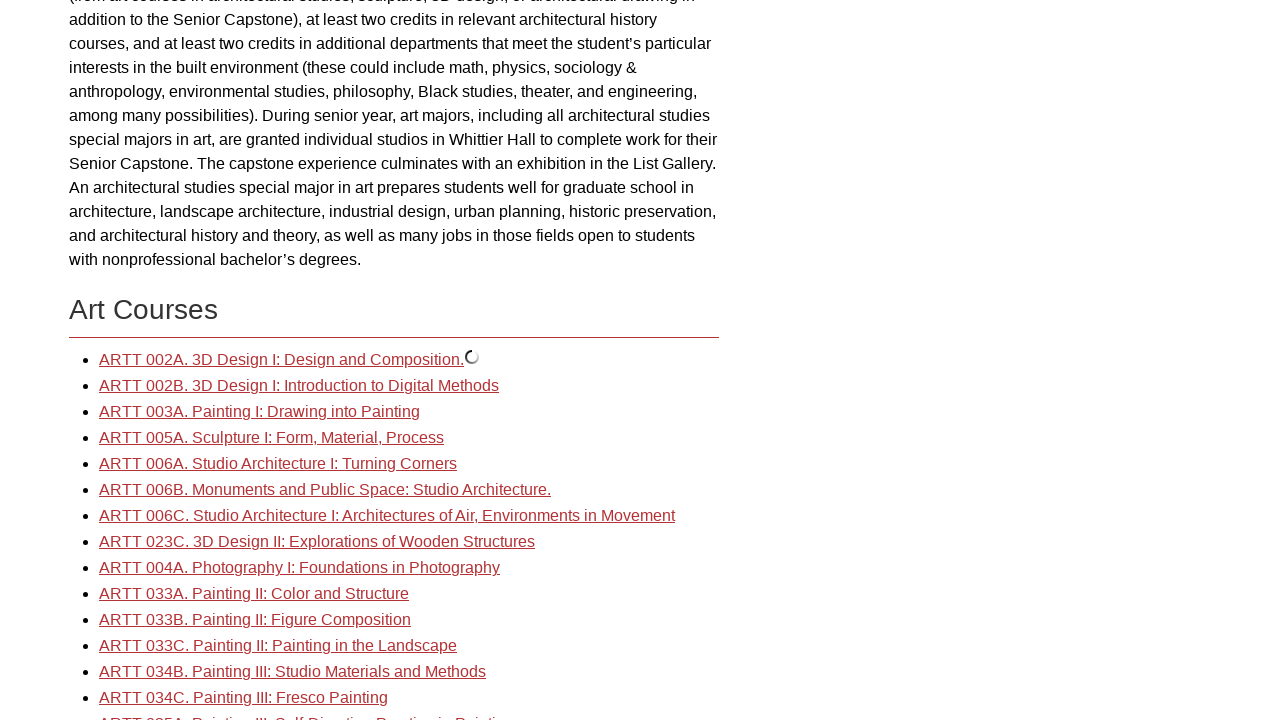

Waited for course 1 details link to become visible
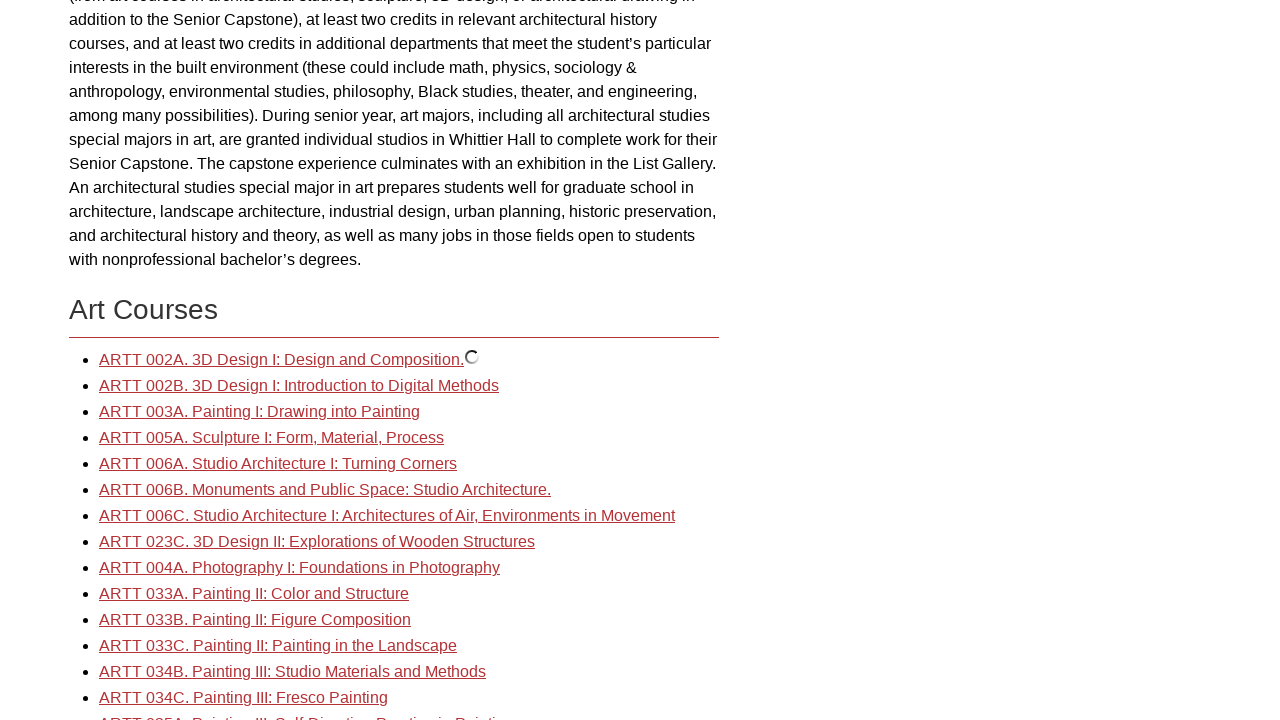

Clicked on course 2 to expand details at (409, 386) on .acalog-course >> nth=1
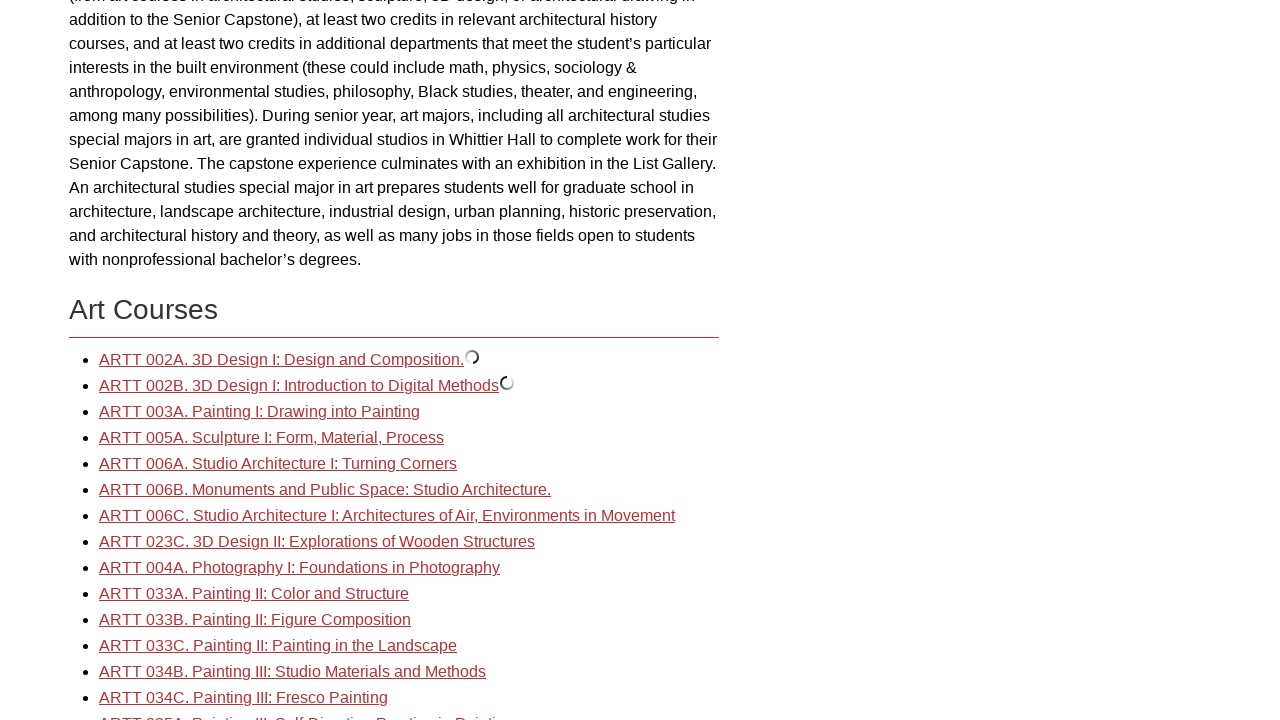

Waited for course 2 details link to become visible
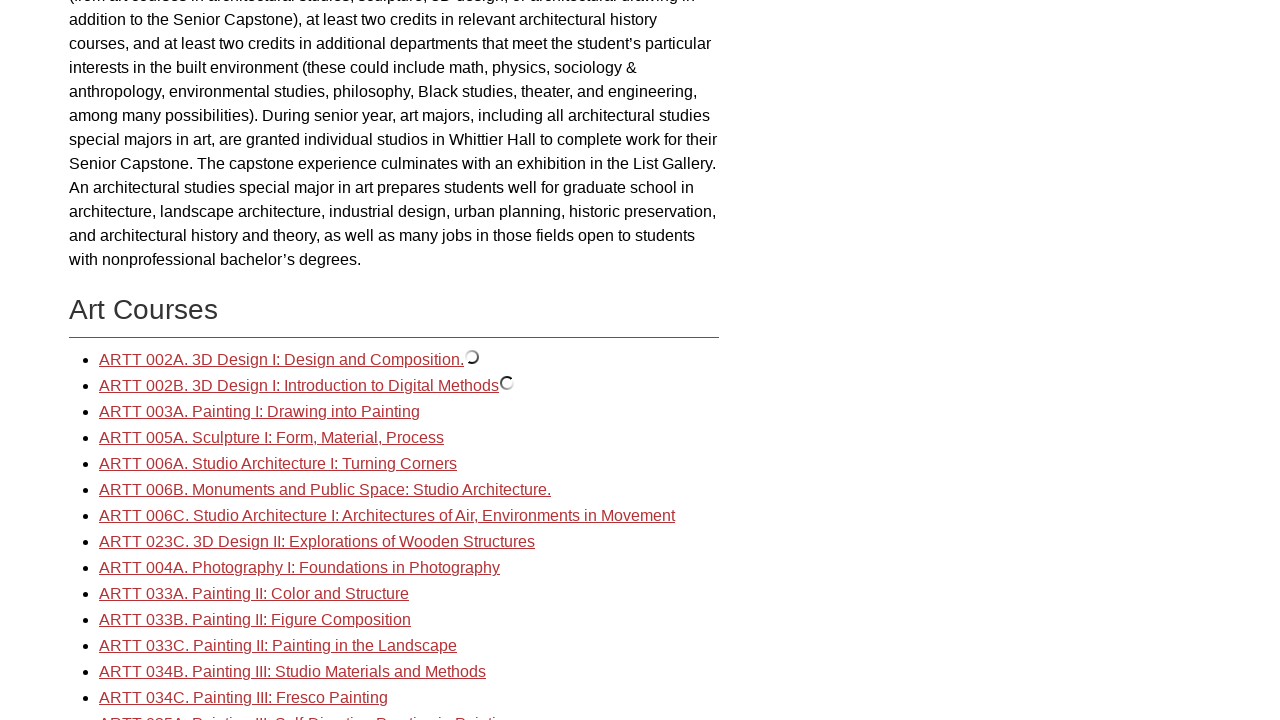

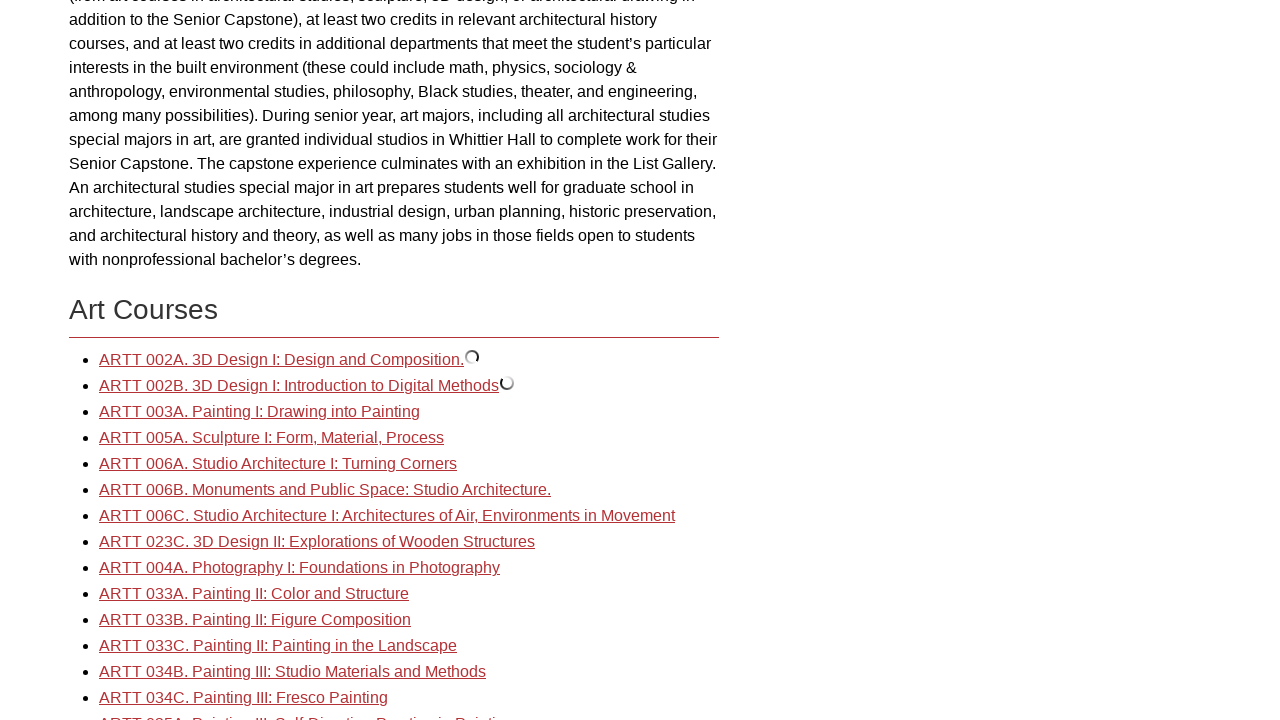